Tests hover functionality by hovering over the first avatar on the page and verifying that the additional user information caption becomes visible.

Starting URL: http://the-internet.herokuapp.com/hovers

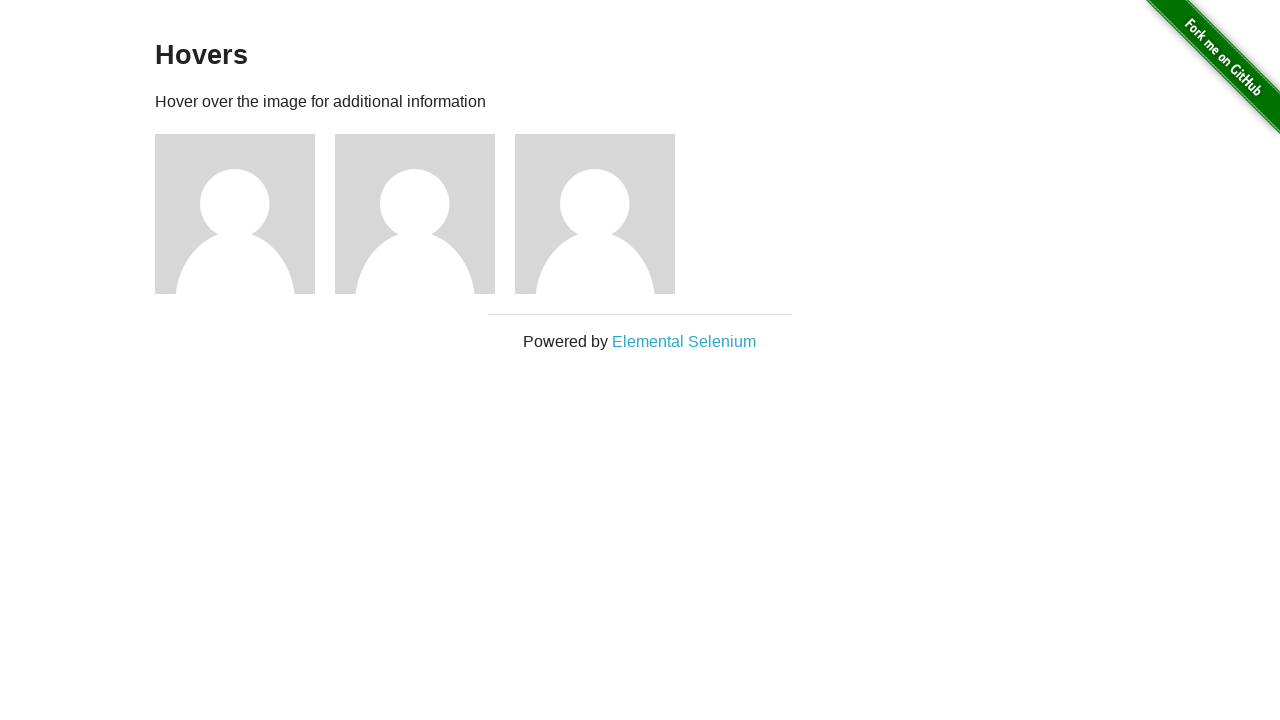

Hovered over the first avatar element at (245, 214) on .figure >> nth=0
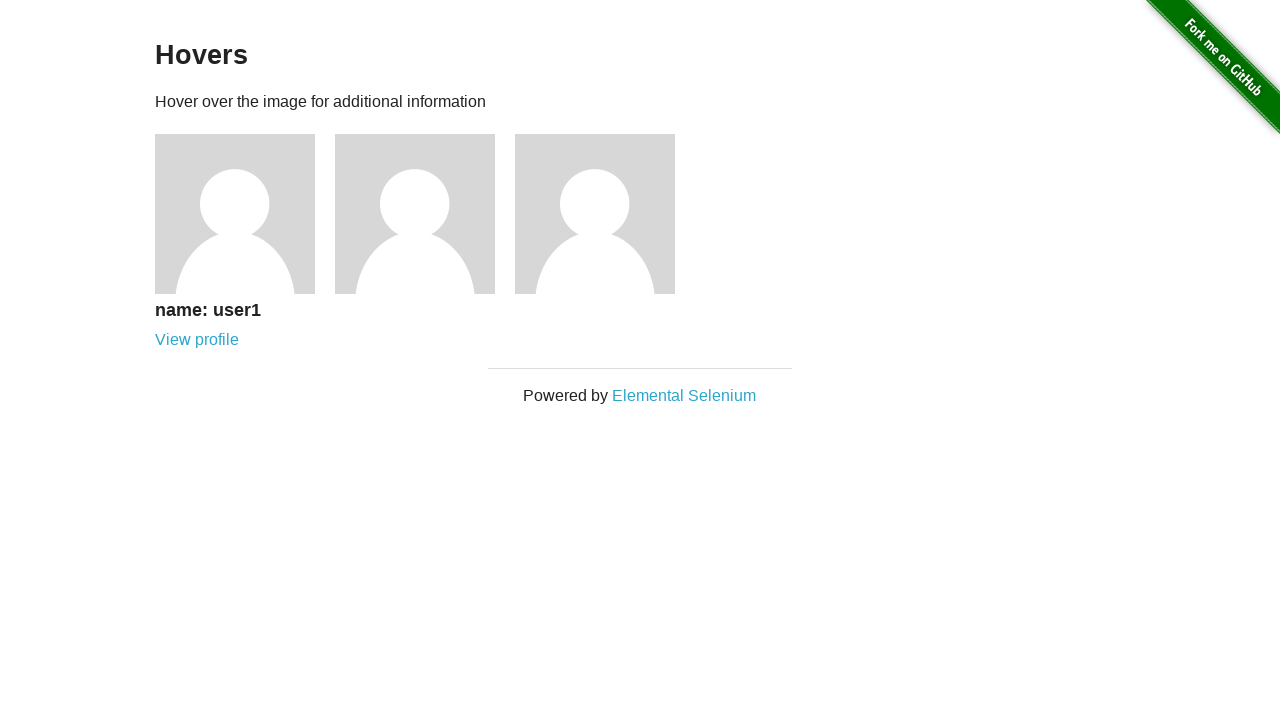

User information caption became visible after hover
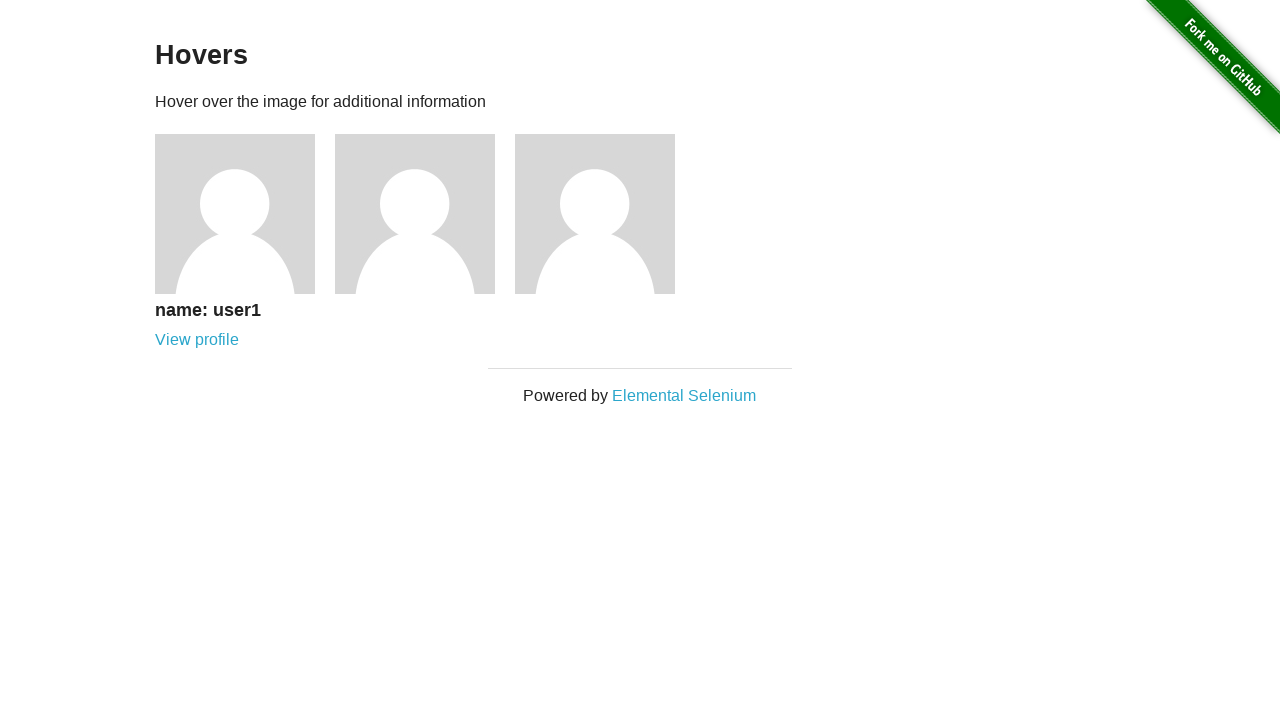

Verified that the caption is visible
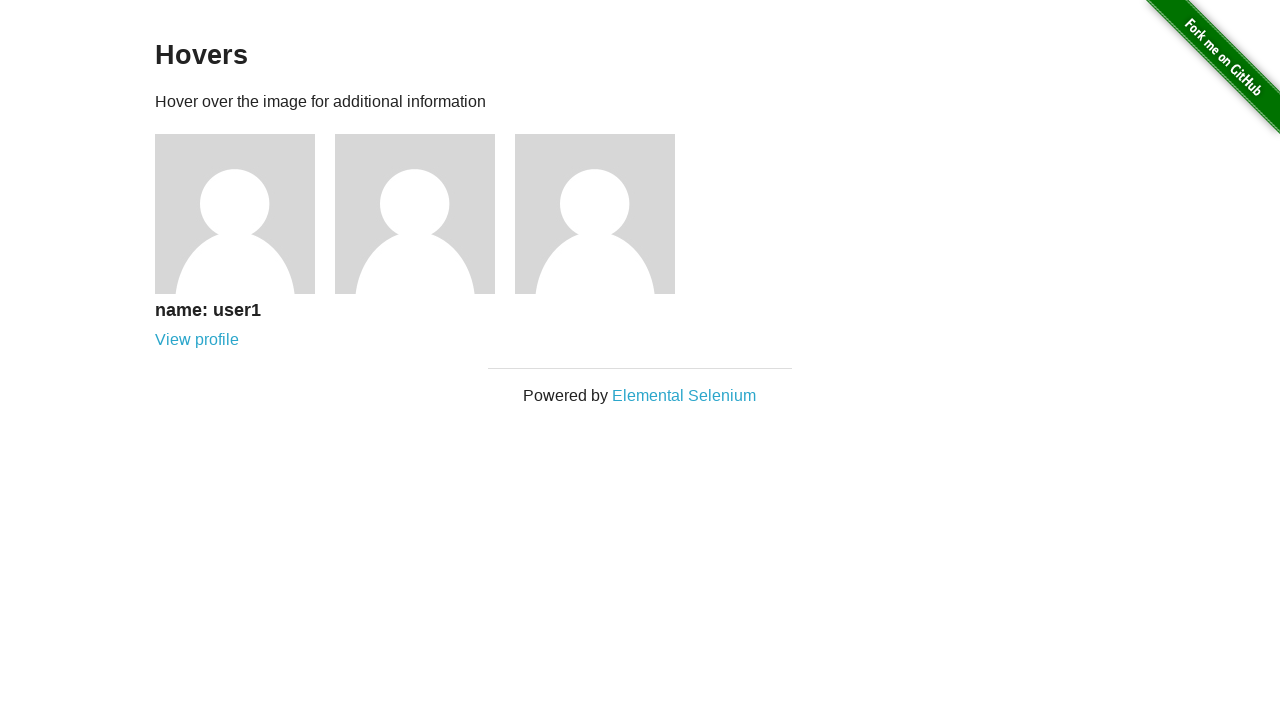

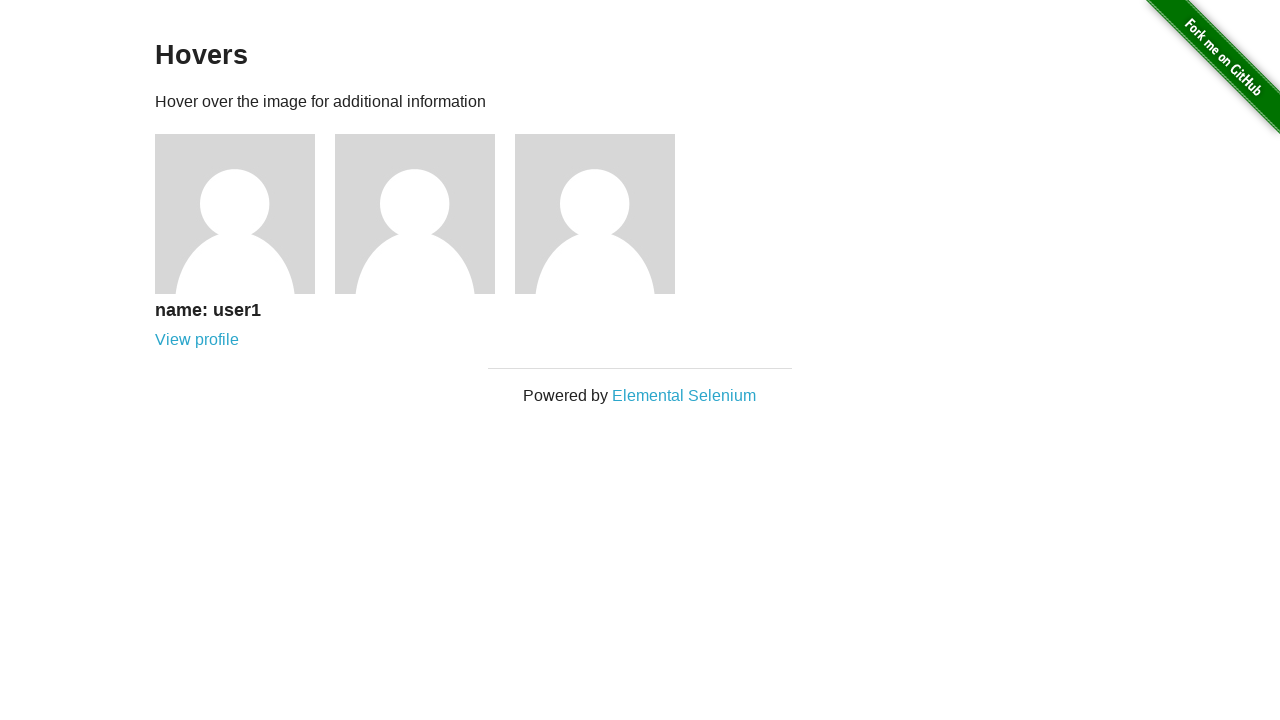